Tests checkbox functionality on a sample Selenium test site by clicking all checkboxes, then clicking the "Automation" checkbox again (toggling it off)

Starting URL: https://artoftesting.com/samplesiteforselenium

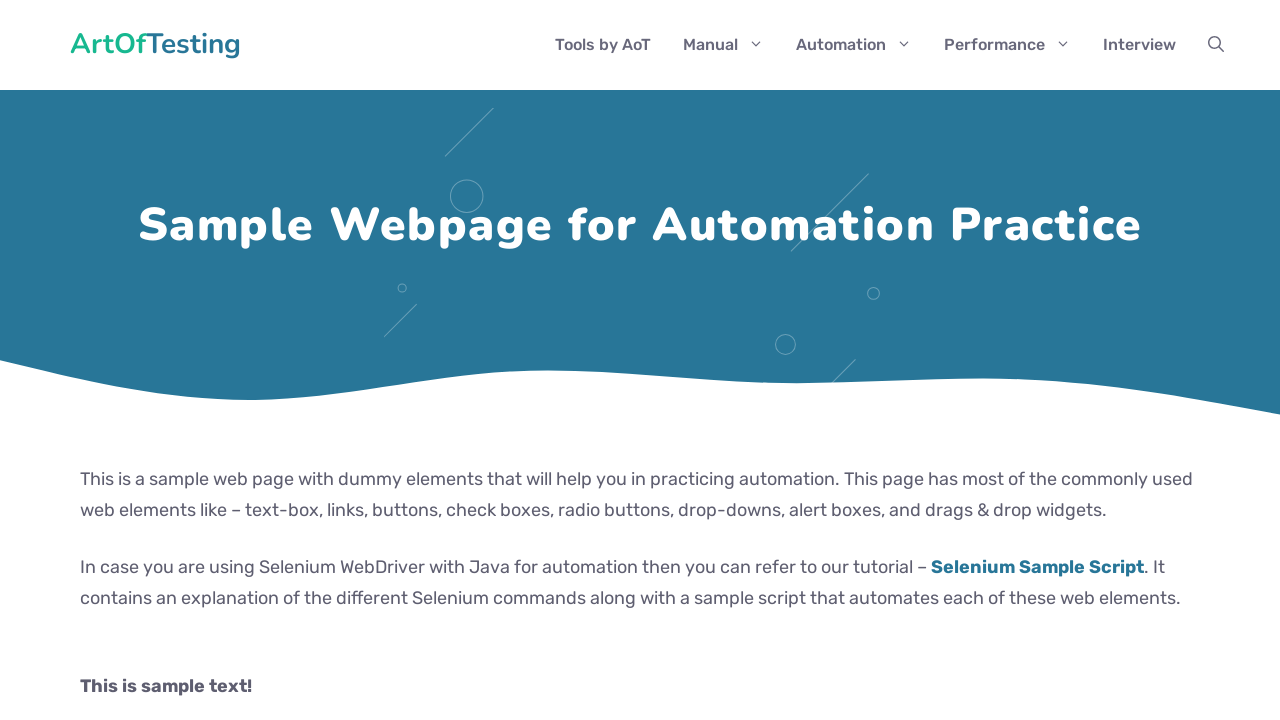

Waited for checkboxes to be present on the page
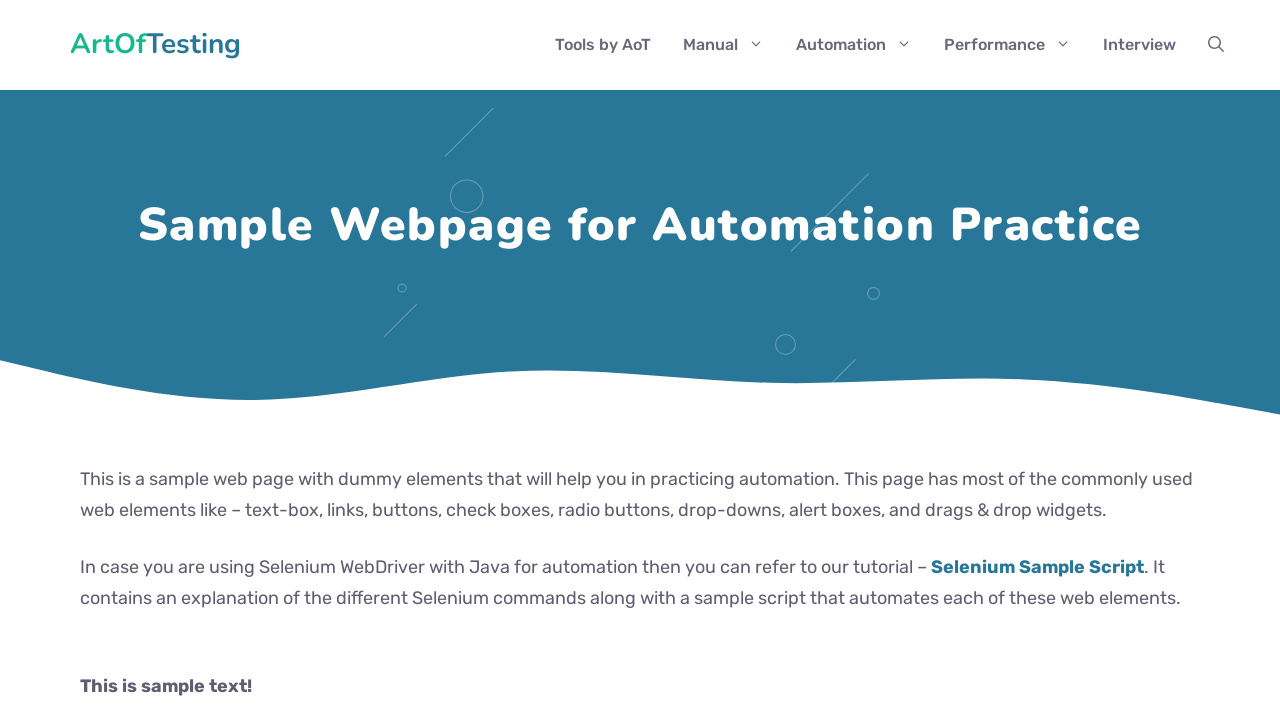

Located all checkboxes on the page
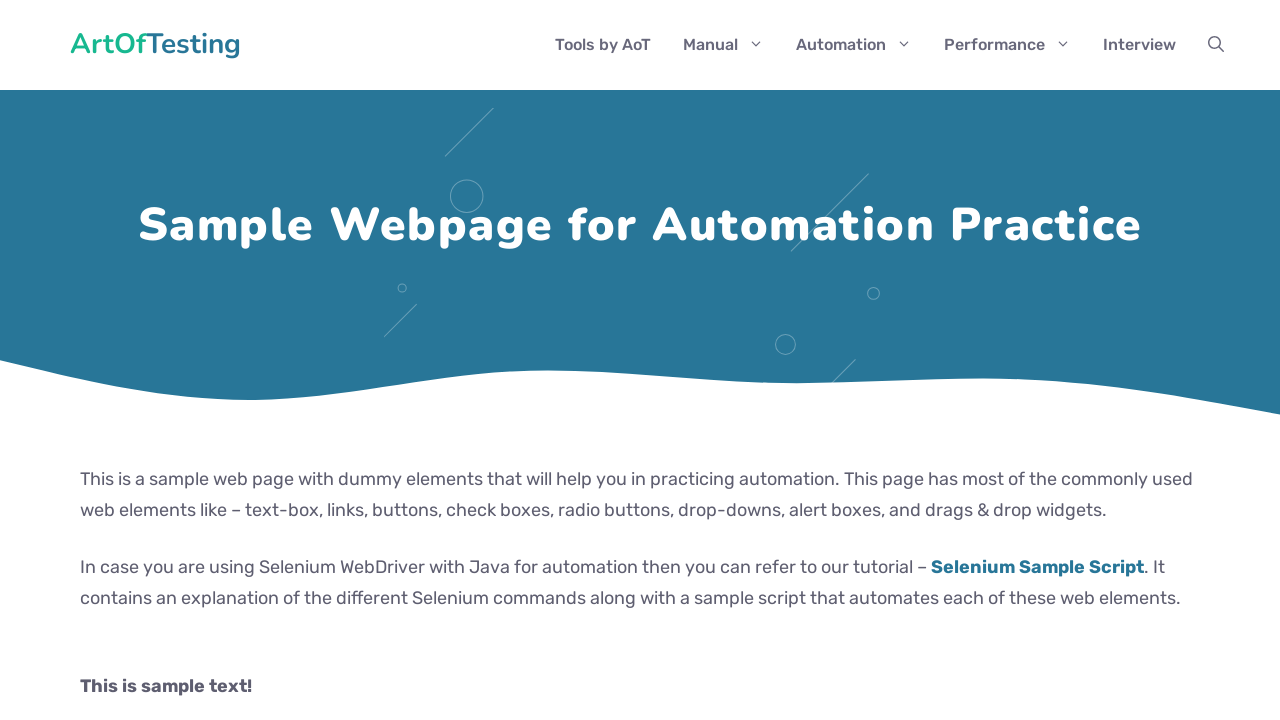

Found 2 checkboxes total
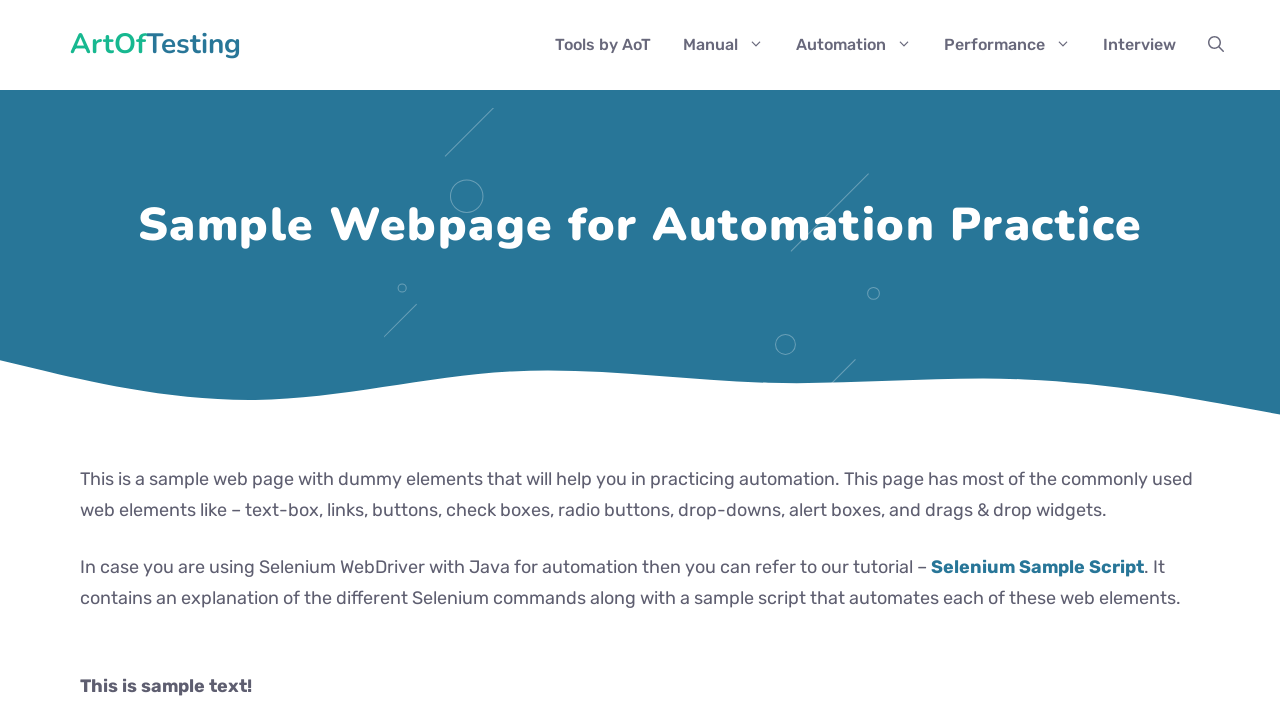

Clicked checkbox 1 at (86, 360) on input[type='checkbox'] >> nth=0
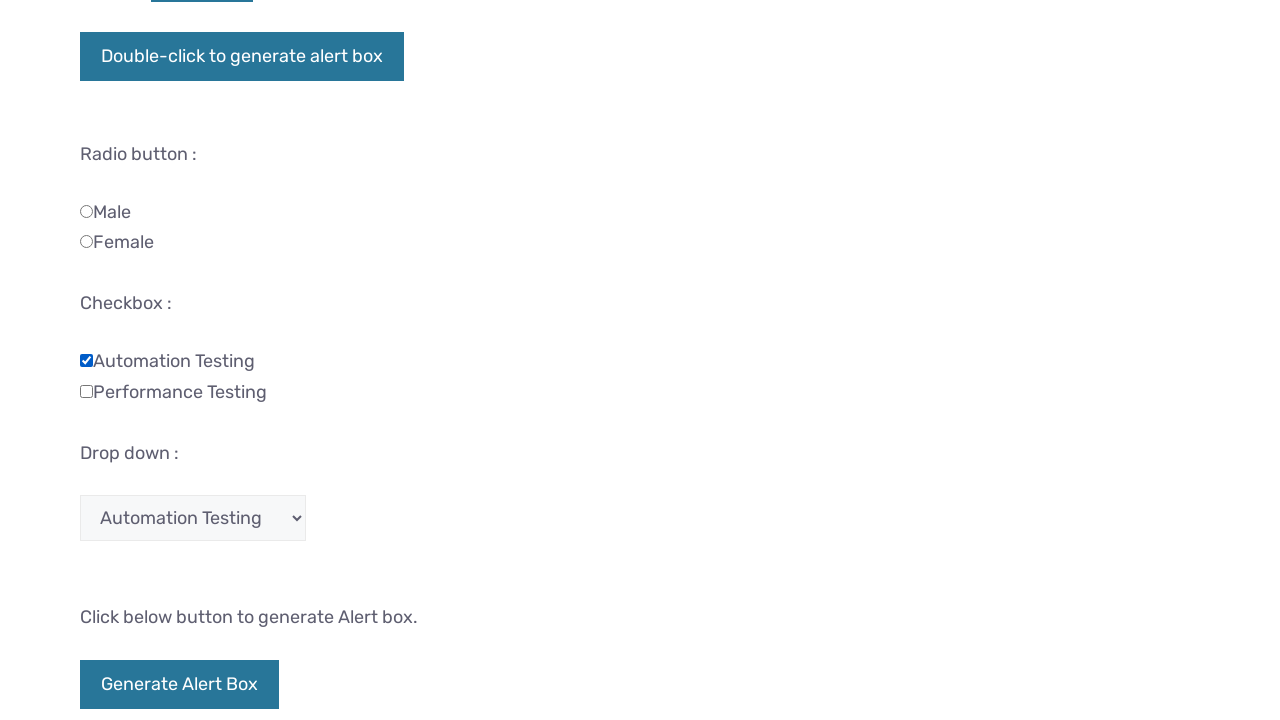

Retrieved value attribute from checkbox 1: 'Automation'
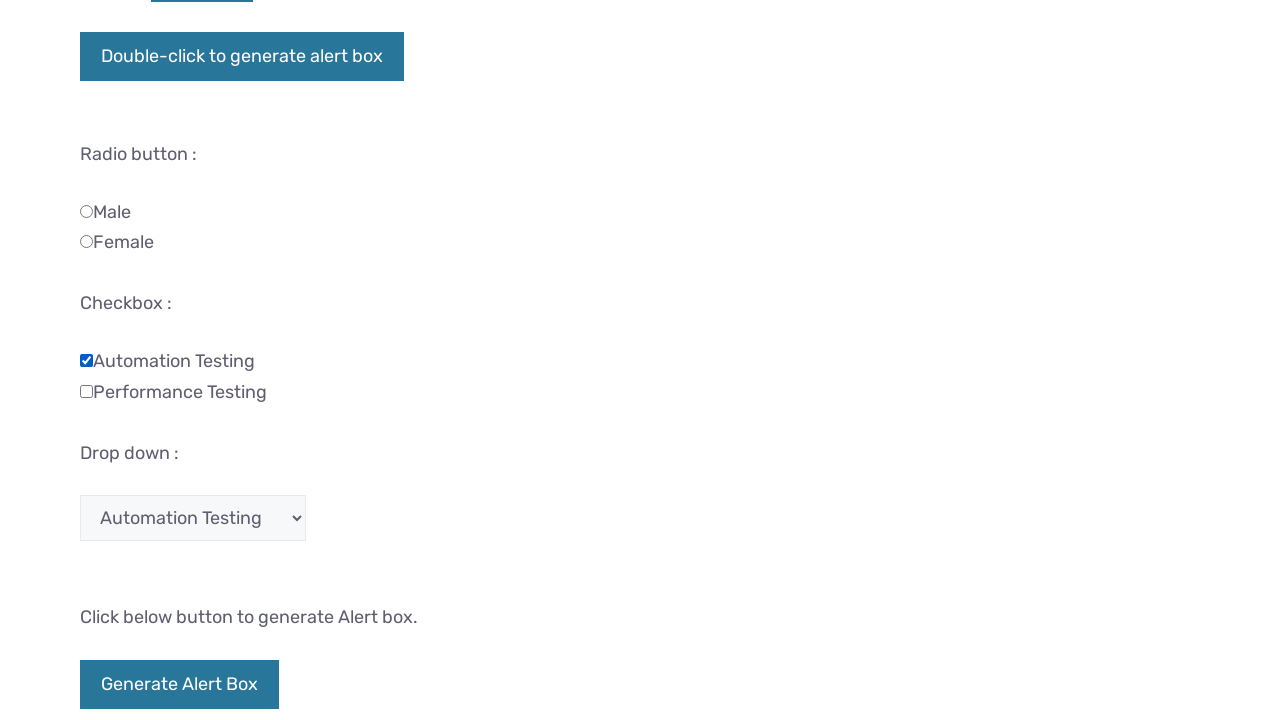

Toggled off Automation checkbox by clicking it again at (86, 360) on input[type='checkbox'] >> nth=0
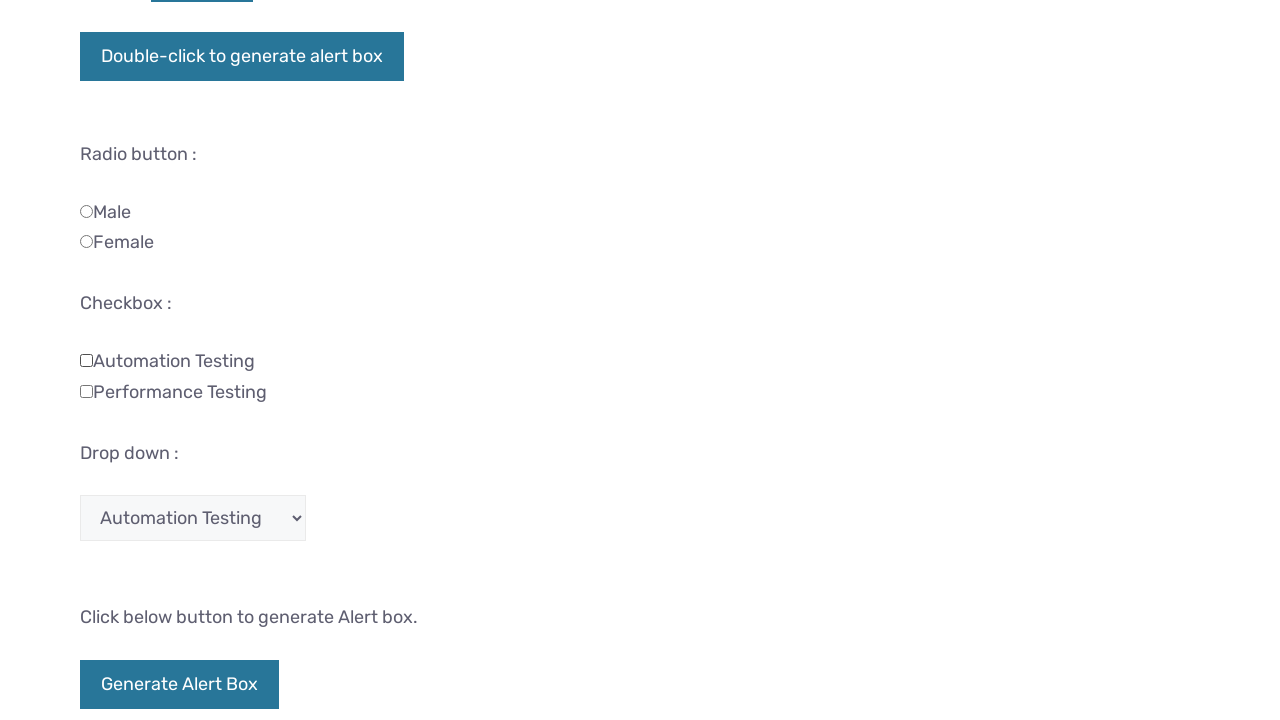

Clicked checkbox 2 at (86, 391) on input[type='checkbox'] >> nth=1
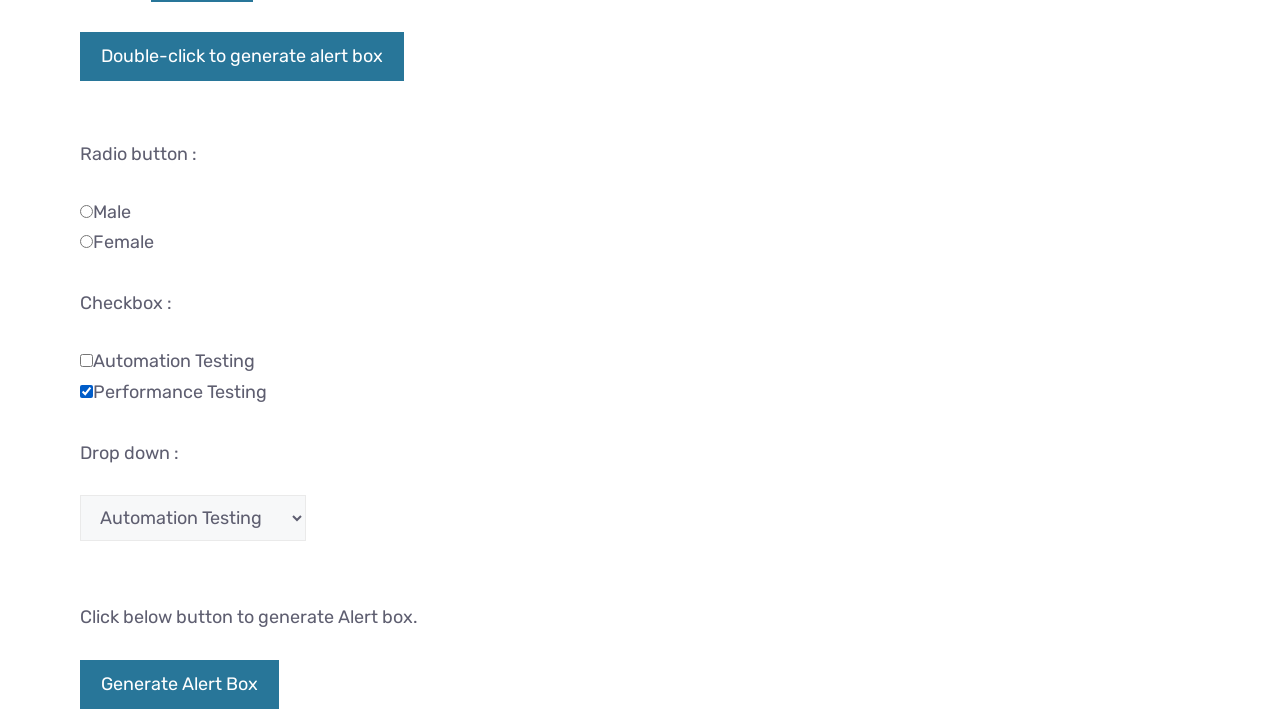

Retrieved value attribute from checkbox 2: 'Performance'
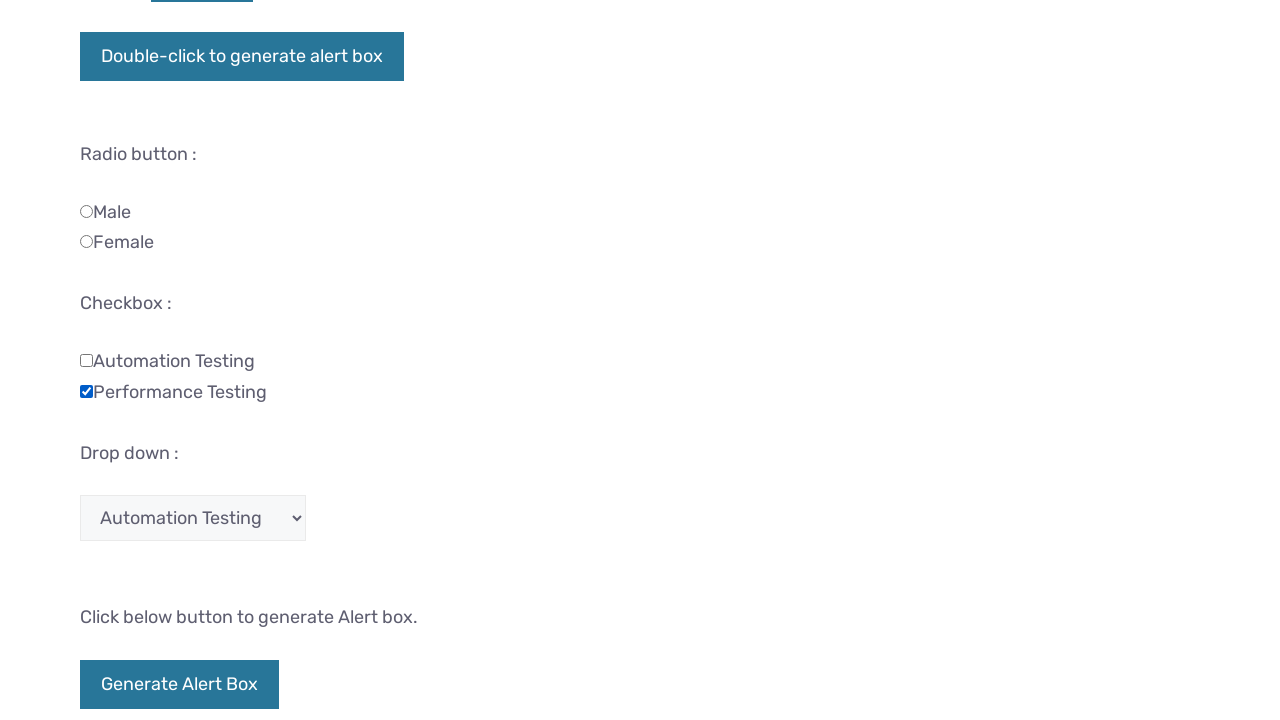

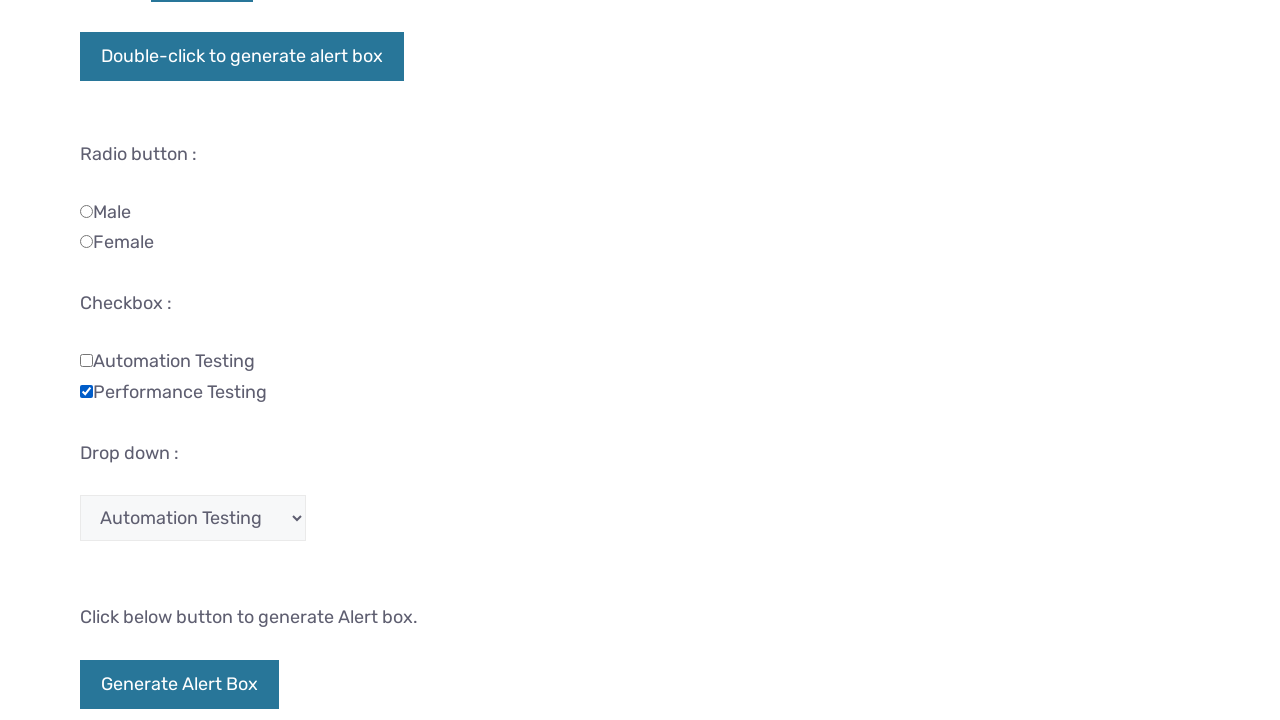